Tests explicit wait by waiting for and clicking a BrokenLink element, then navigating back

Starting URL: https://www.automationtestinginsider.com/2019/08/textarea-textarea-element-defines-multi.html

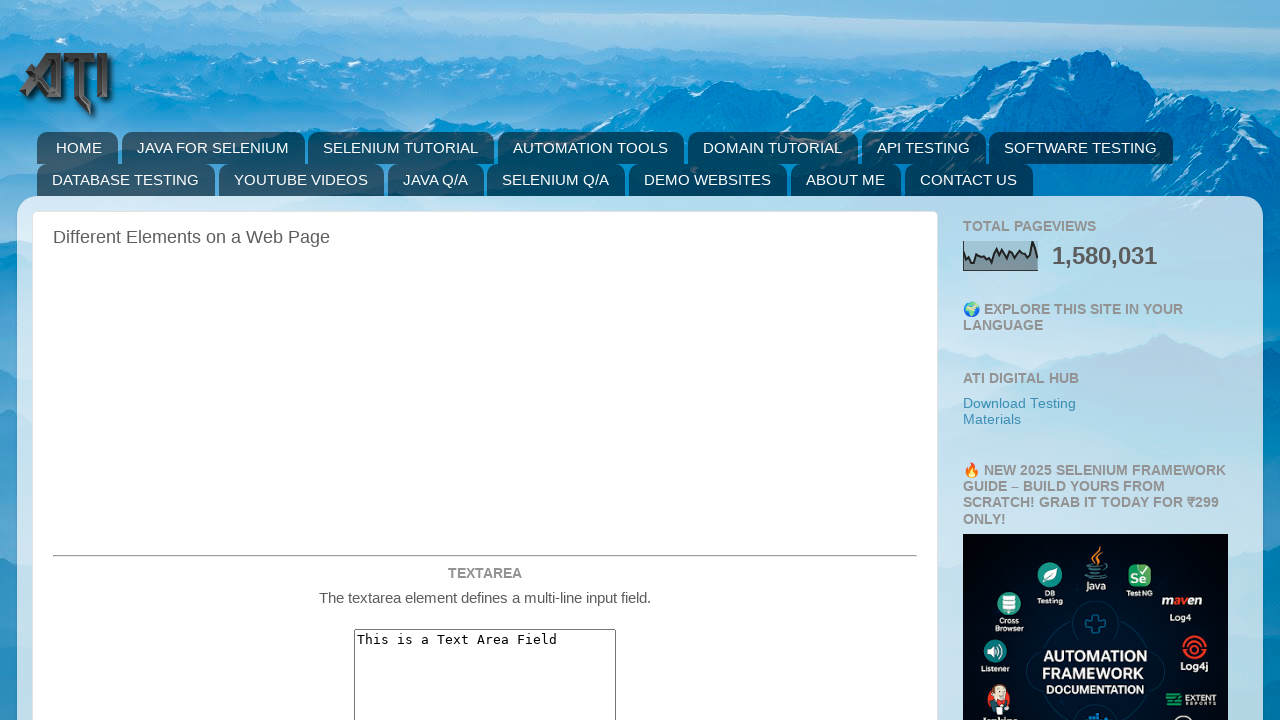

Clicked BrokenLink element at (485, 361) on a:text('BrokenLink')
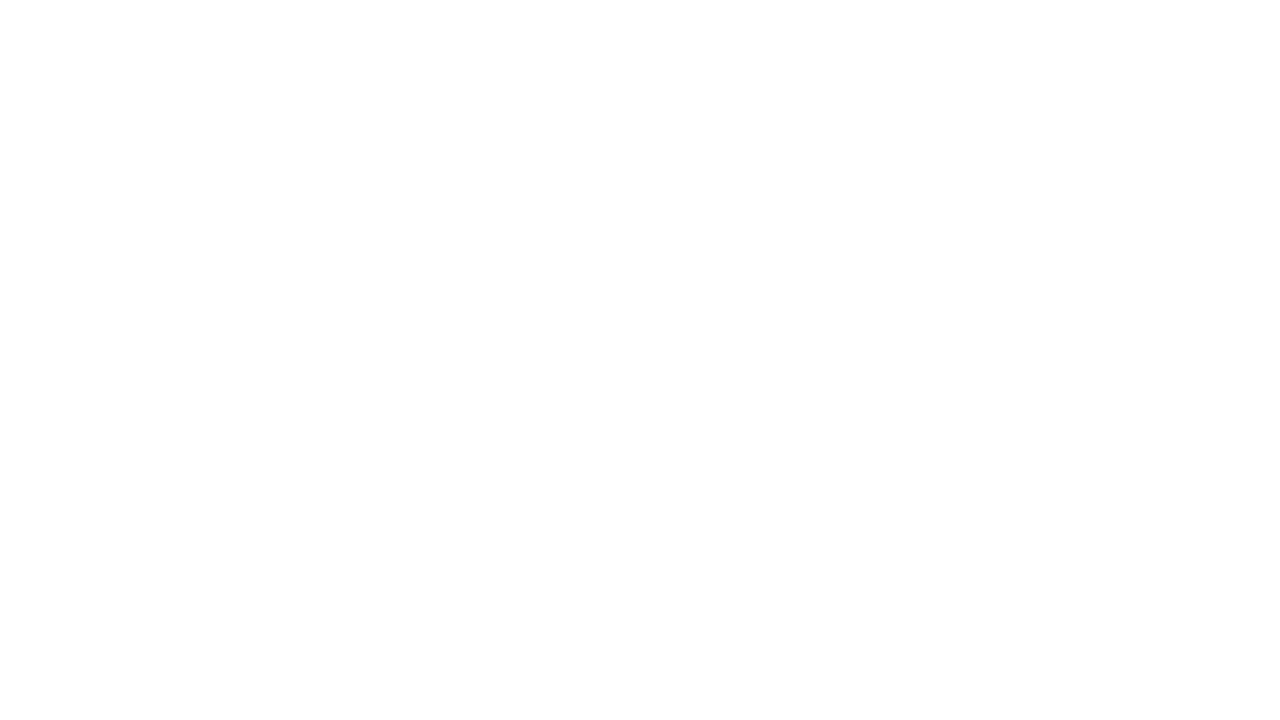

Navigated back to previous page
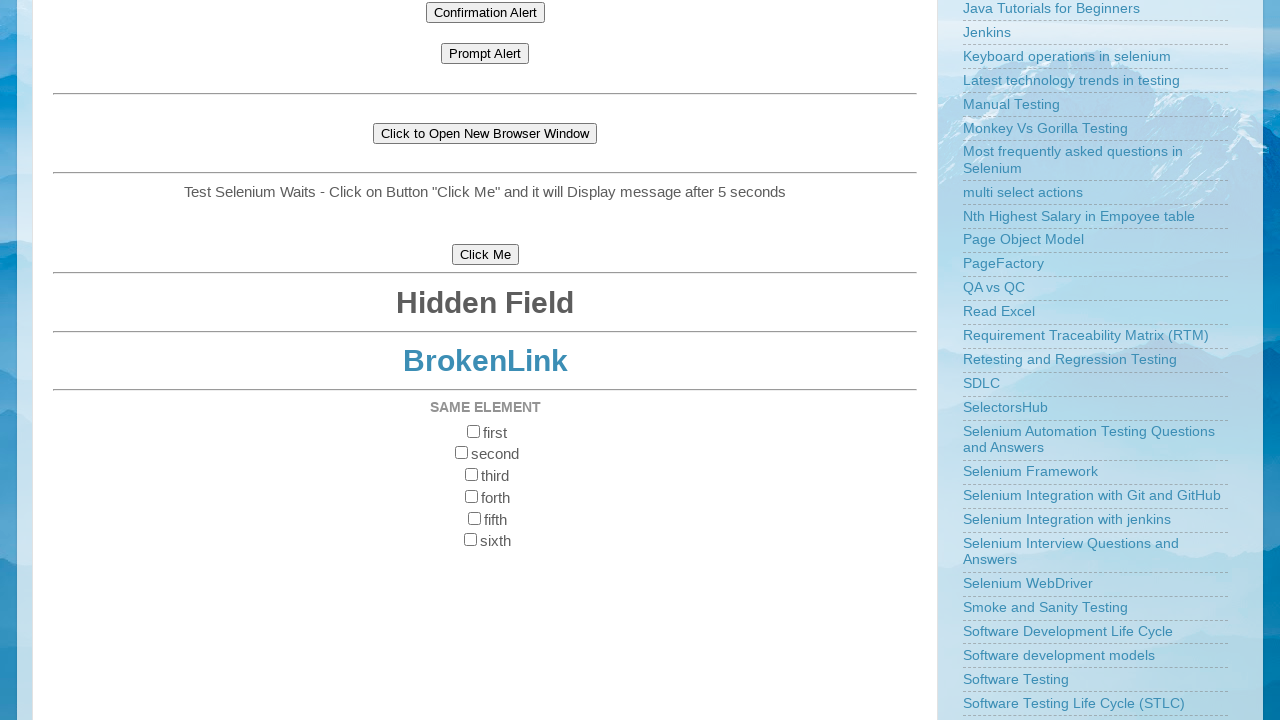

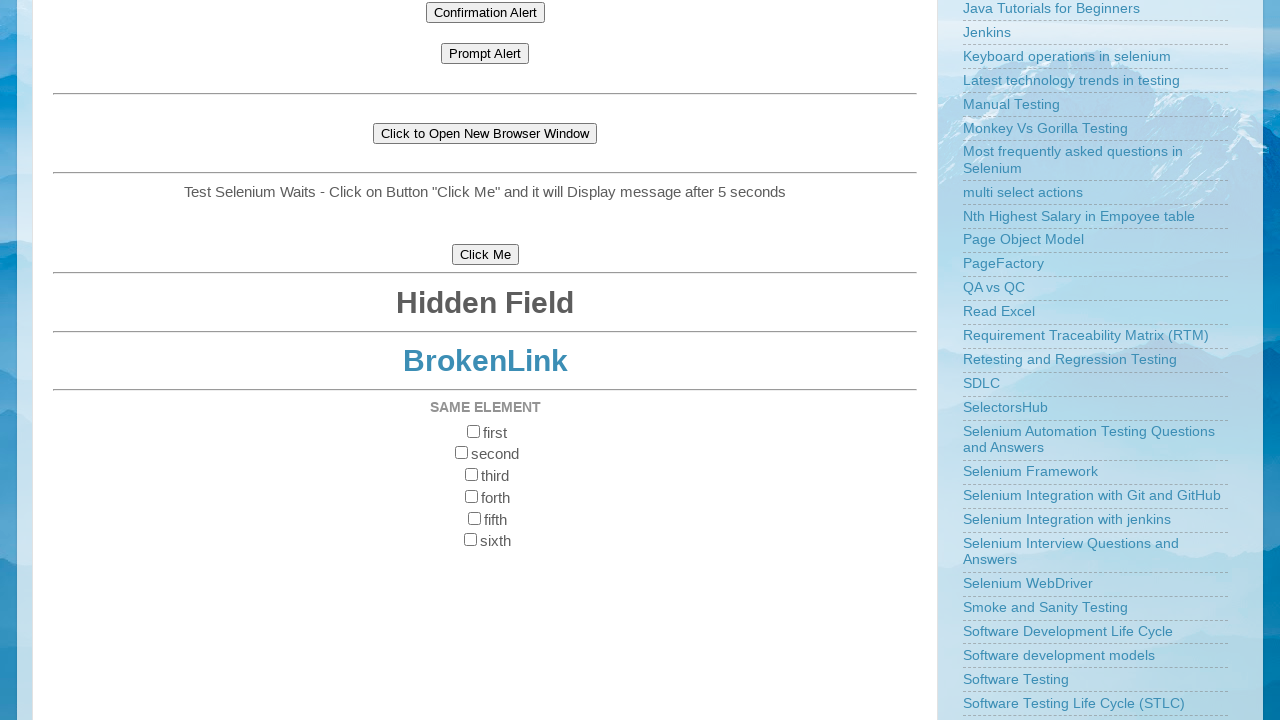